Tests various checkbox components on a practice website including basic checkboxes, Ajax checkboxes, tri-state checkboxes, toggle switches, disabled checkbox verification, and multi-select dropdown checkboxes.

Starting URL: http://www.leafground.com/checkbox.xhtml

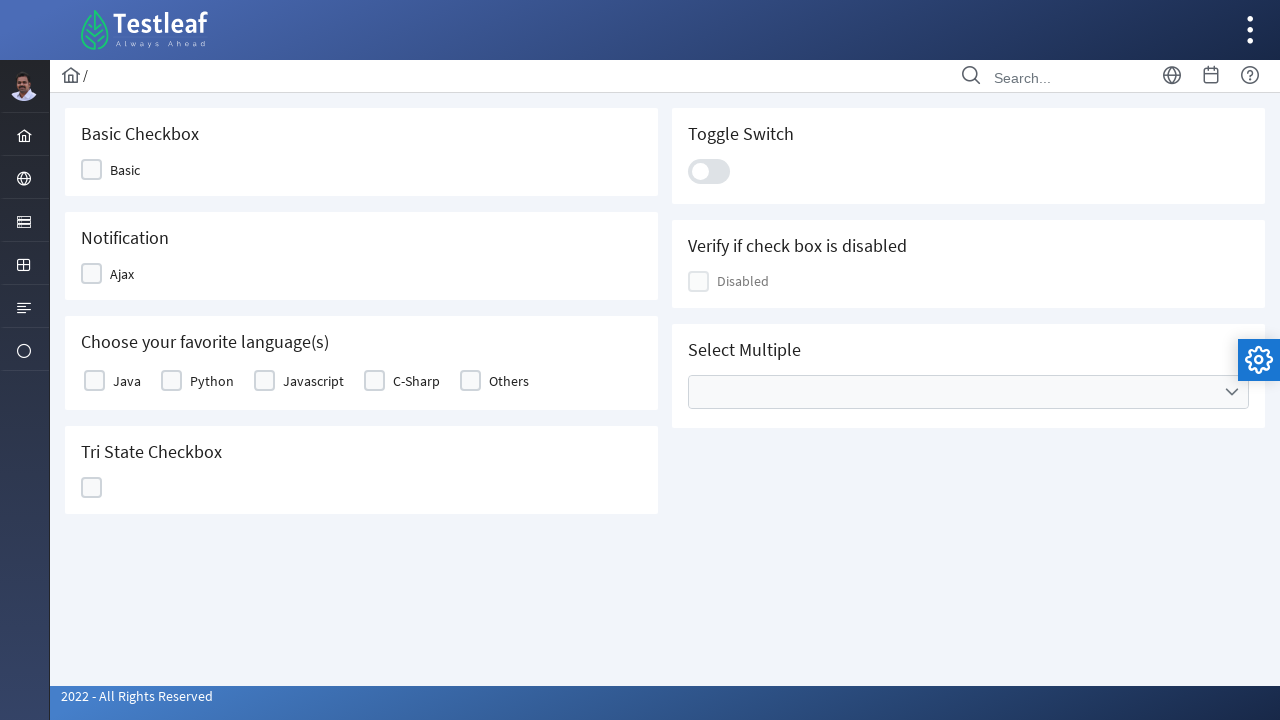

Clicked Basic checkbox at (125, 170) on xpath=//span[text()='Basic']
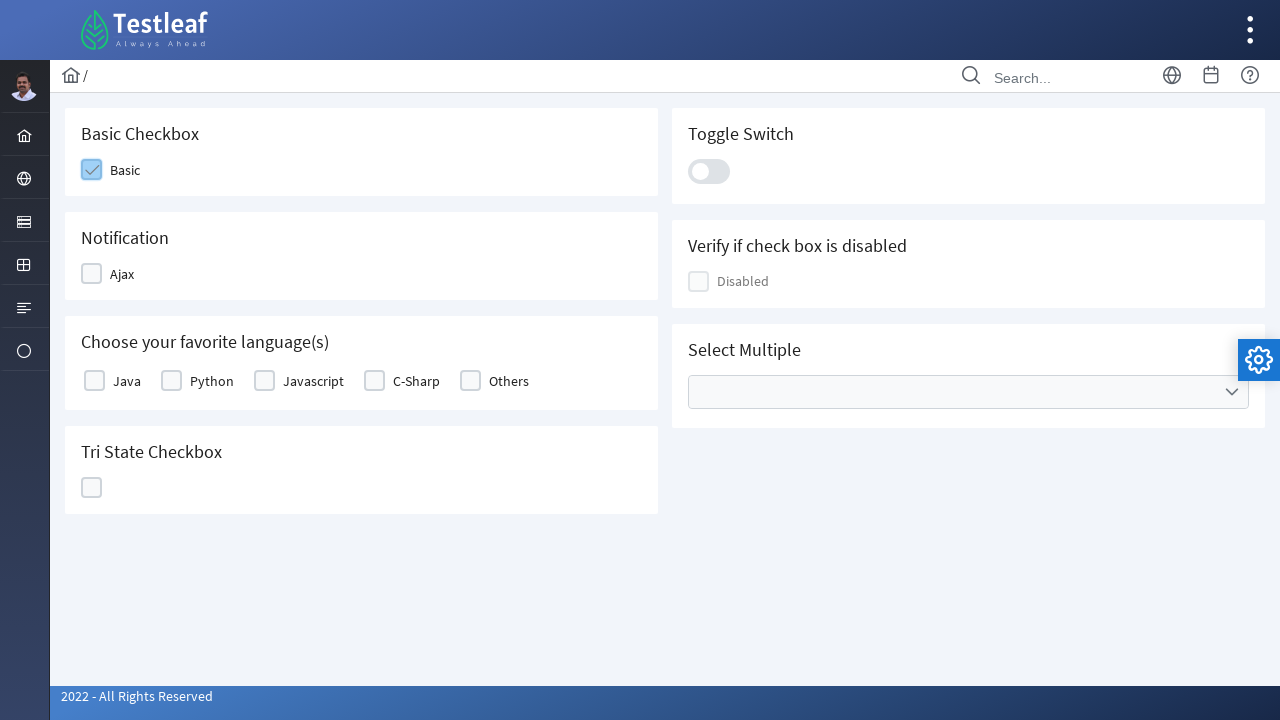

Clicked Ajax checkbox at (122, 274) on xpath=//span[text()='Ajax']
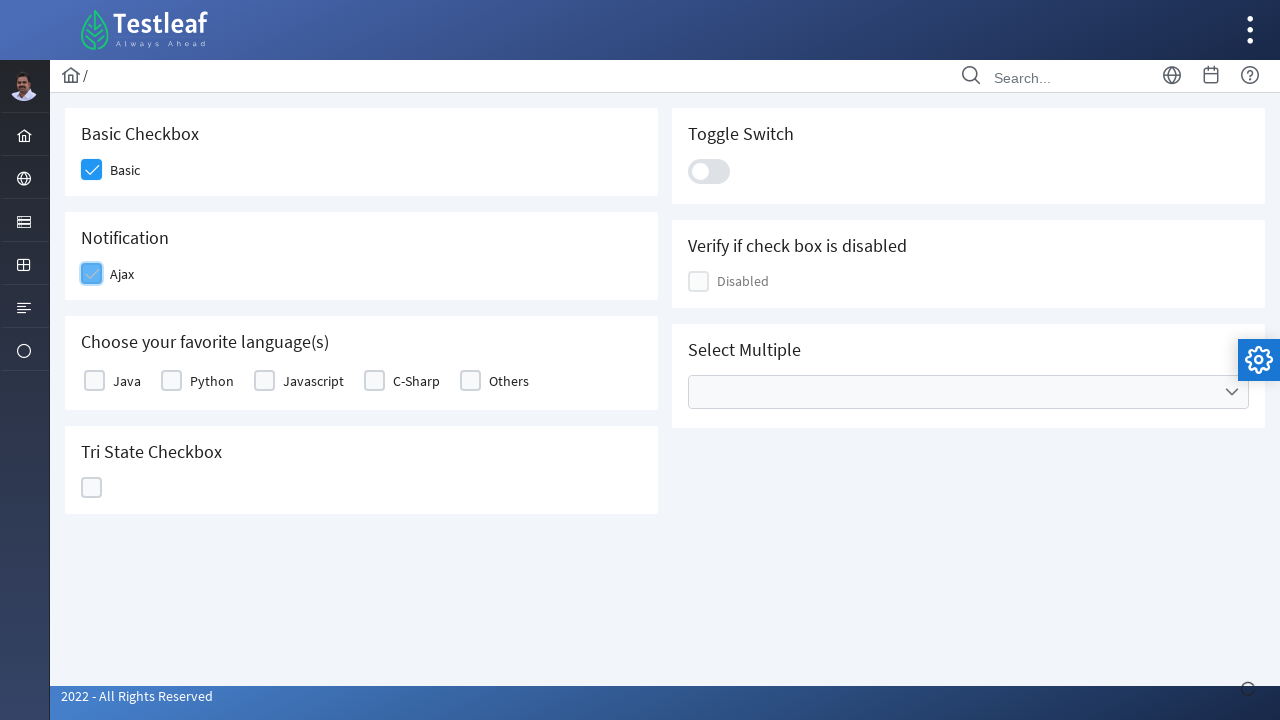

Clicked Java checkbox at (127, 381) on xpath=//label[text()='Java']
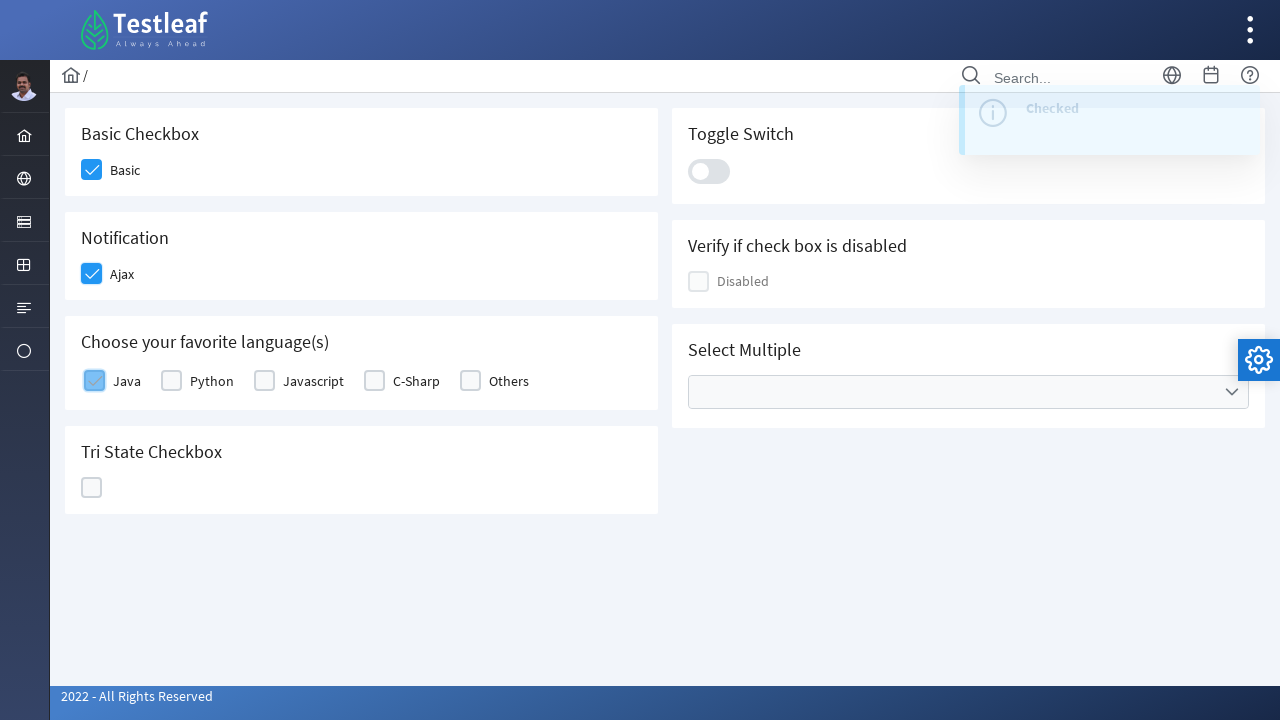

Waited 3 seconds for Ajax response
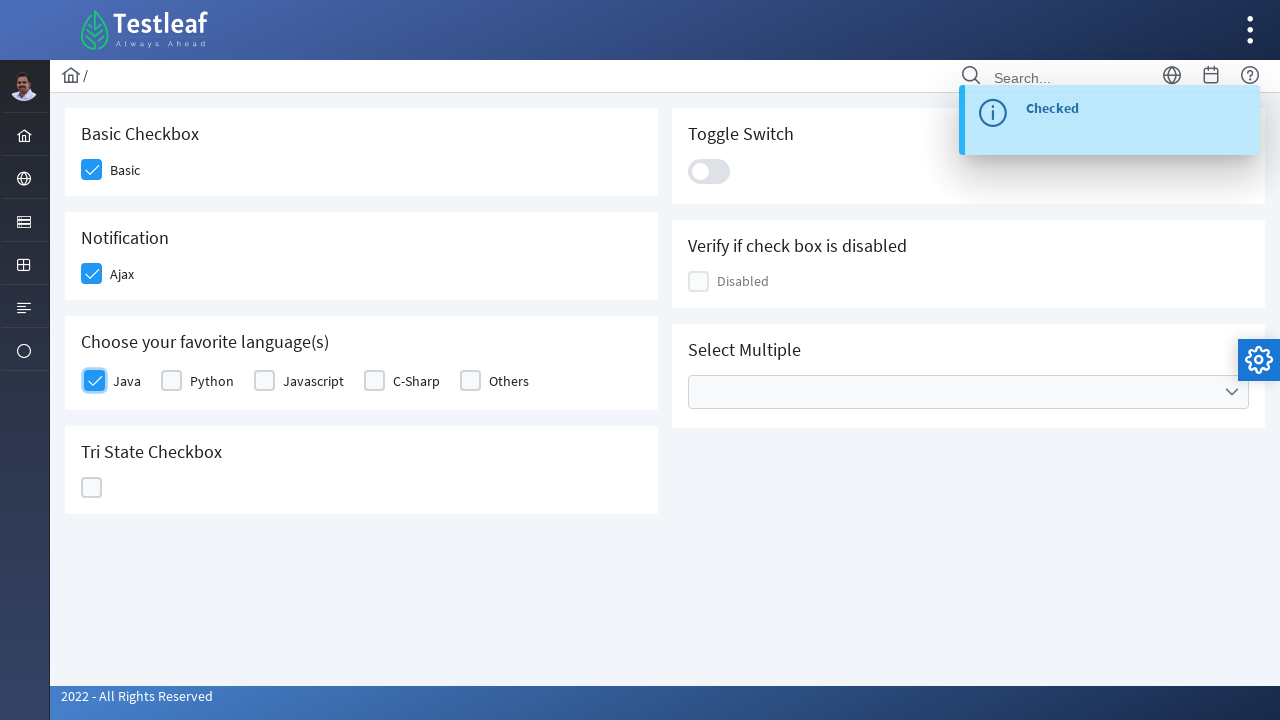

Clicked Python checkbox at (212, 381) on xpath=//label[text()='Python']
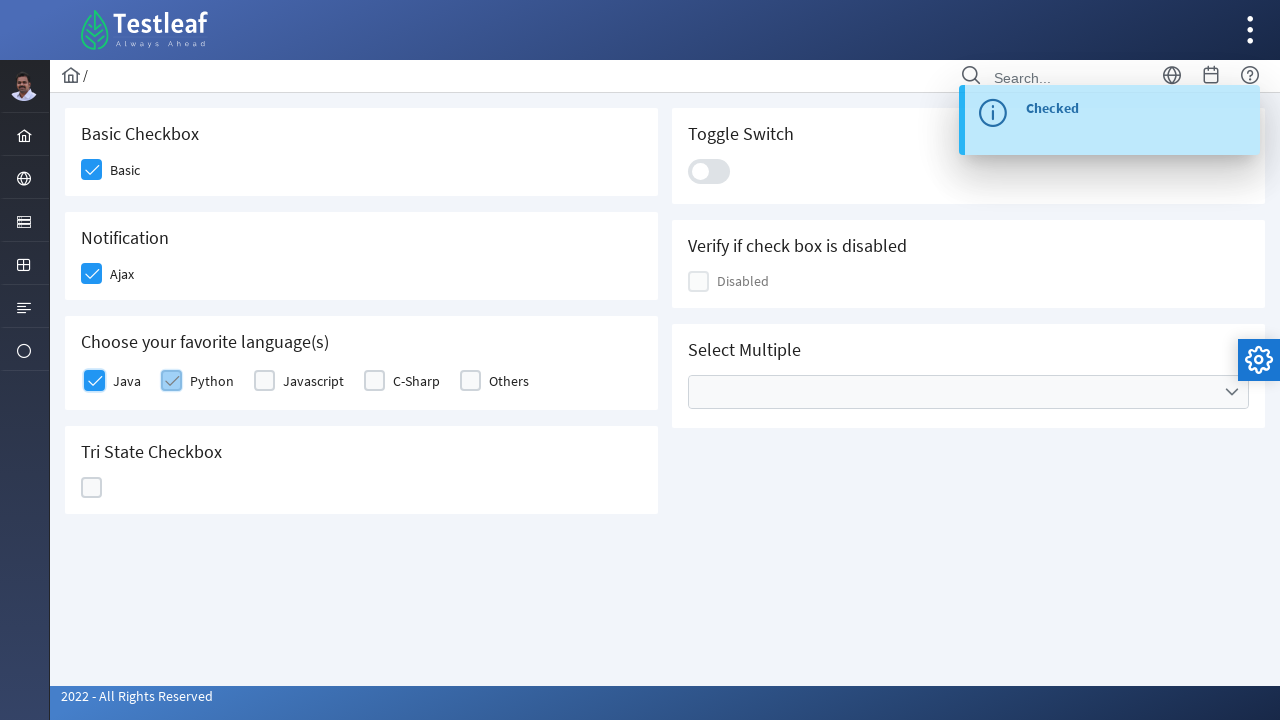

Clicked Tri State Checkbox at (92, 488) on xpath=//h5[text()='Tri State Checkbox']/parent::div//div[2]
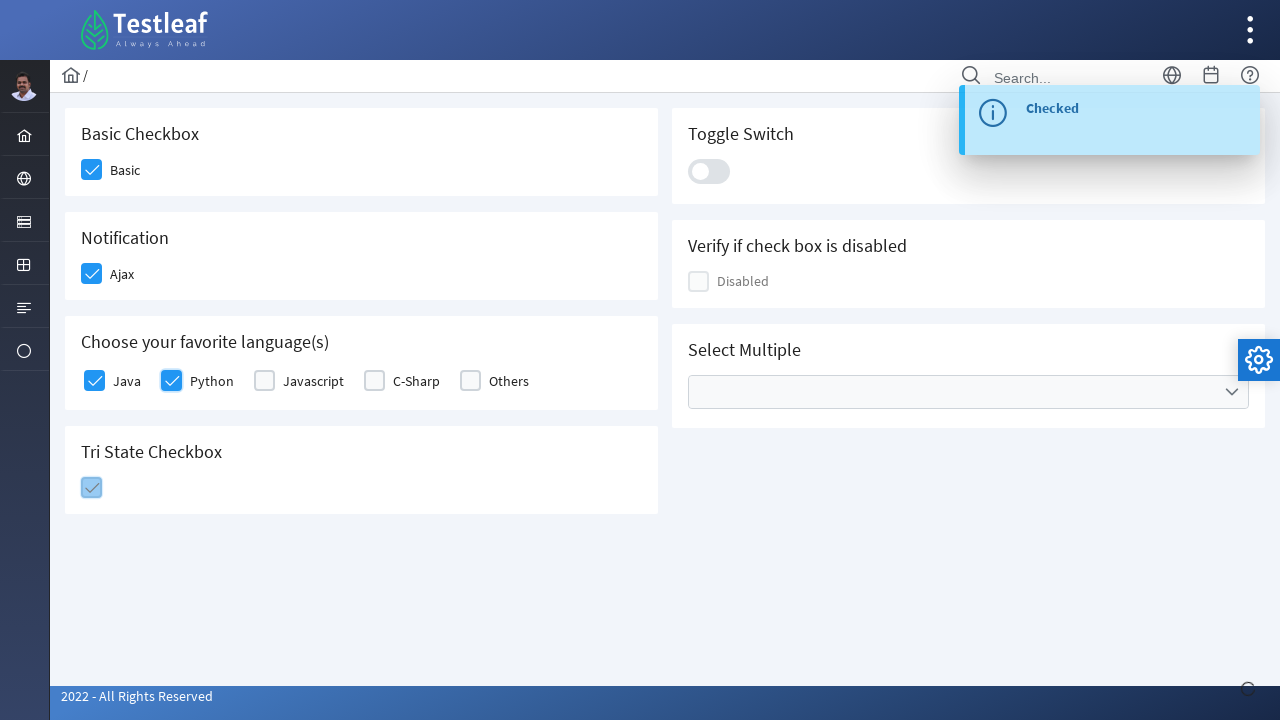

Clicked Toggle Switch at (709, 171) on .ui-toggleswitch-slider
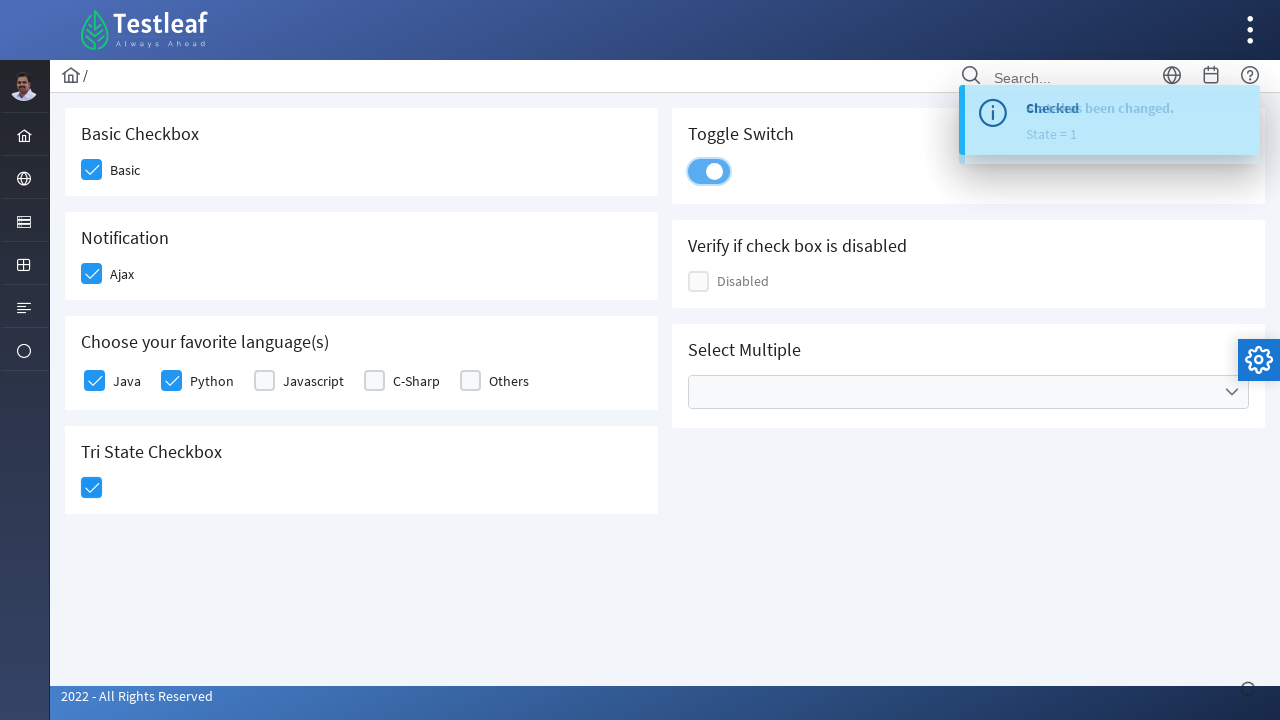

Located disabled checkbox element
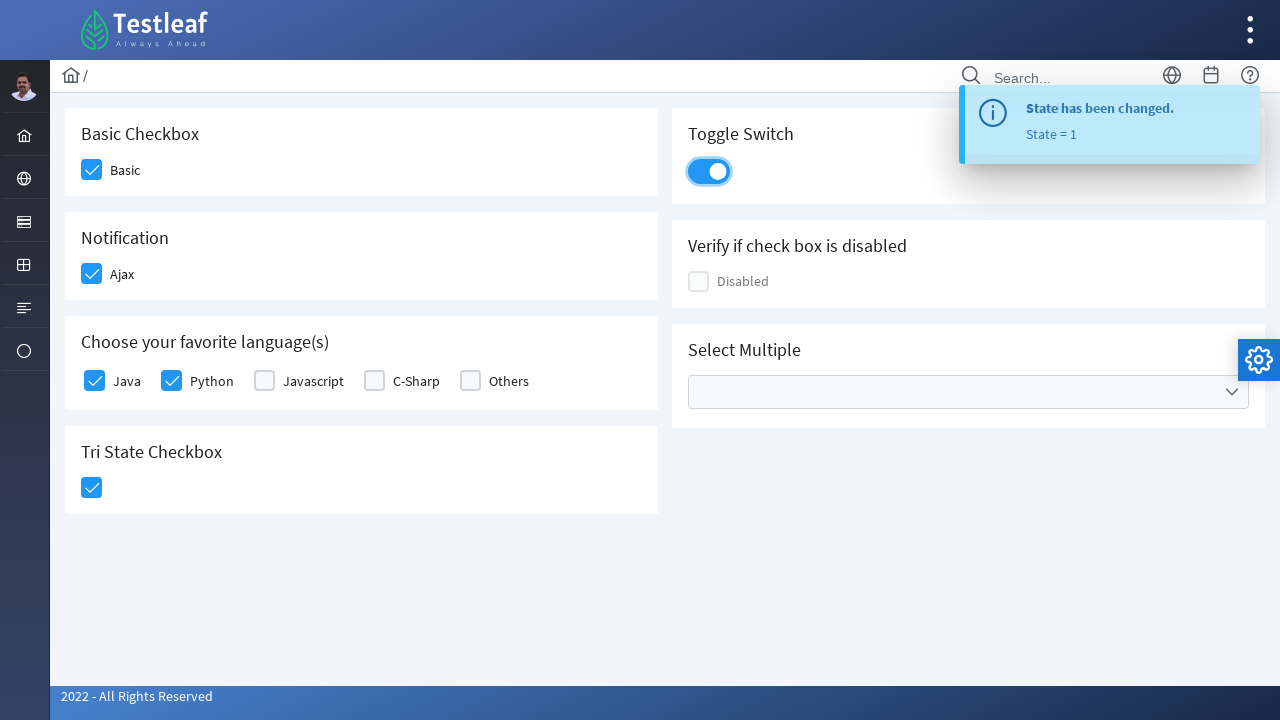

Waited for disabled checkbox to be visible
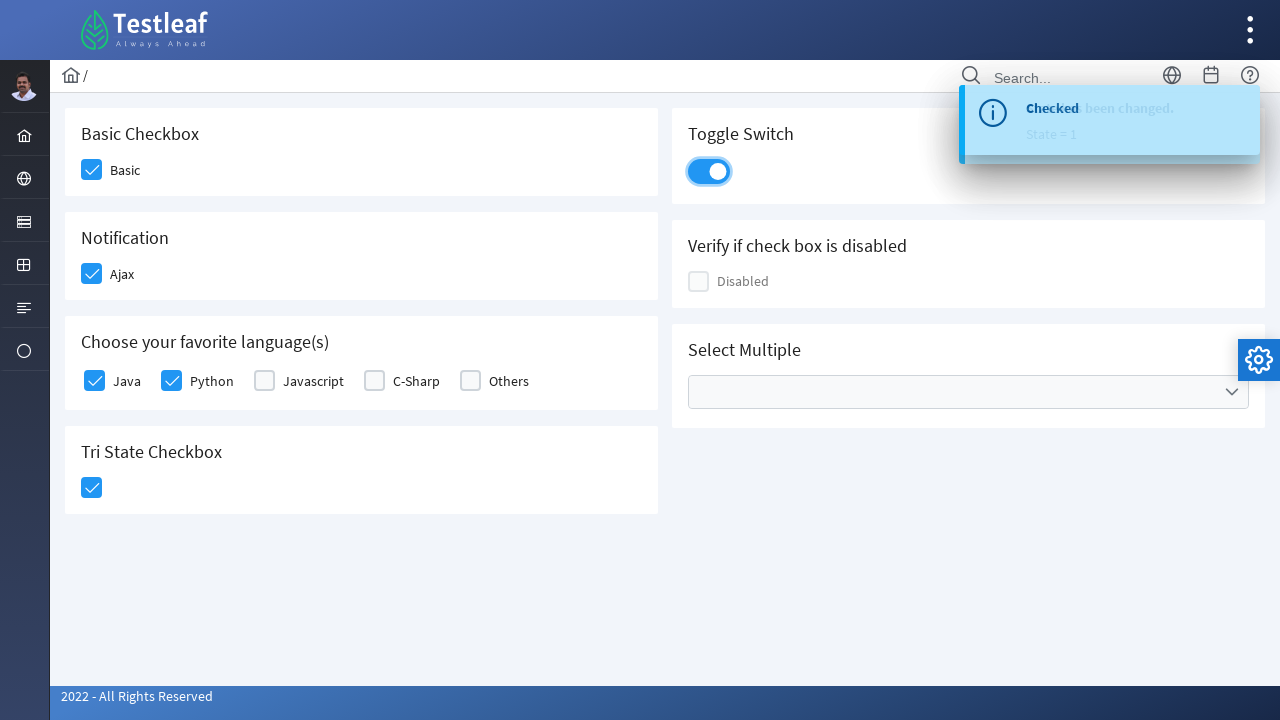

Clicked Cities dropdown to open multi-select at (968, 392) on xpath=//ul[@data-label='Cities']
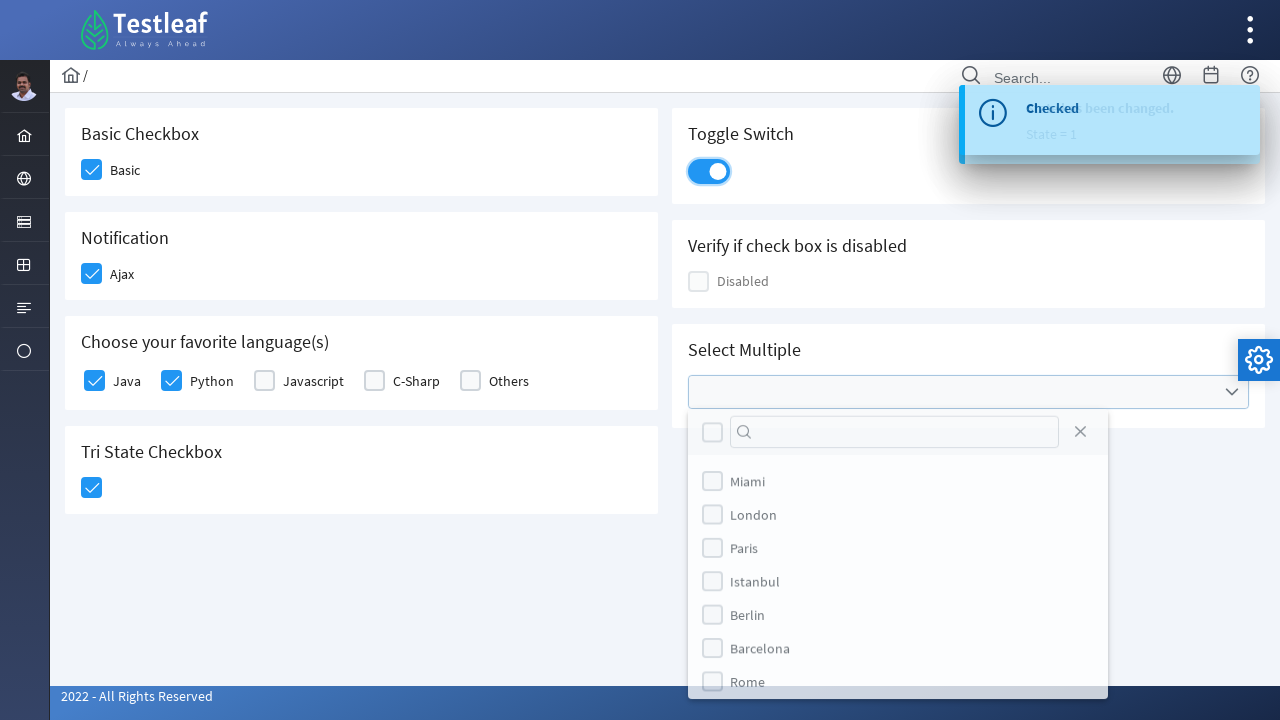

Selected a city option from dropdown at (712, 433) on xpath=//input[@aria-label='Filter Input']/parent::div/parent::div//div/div[2]
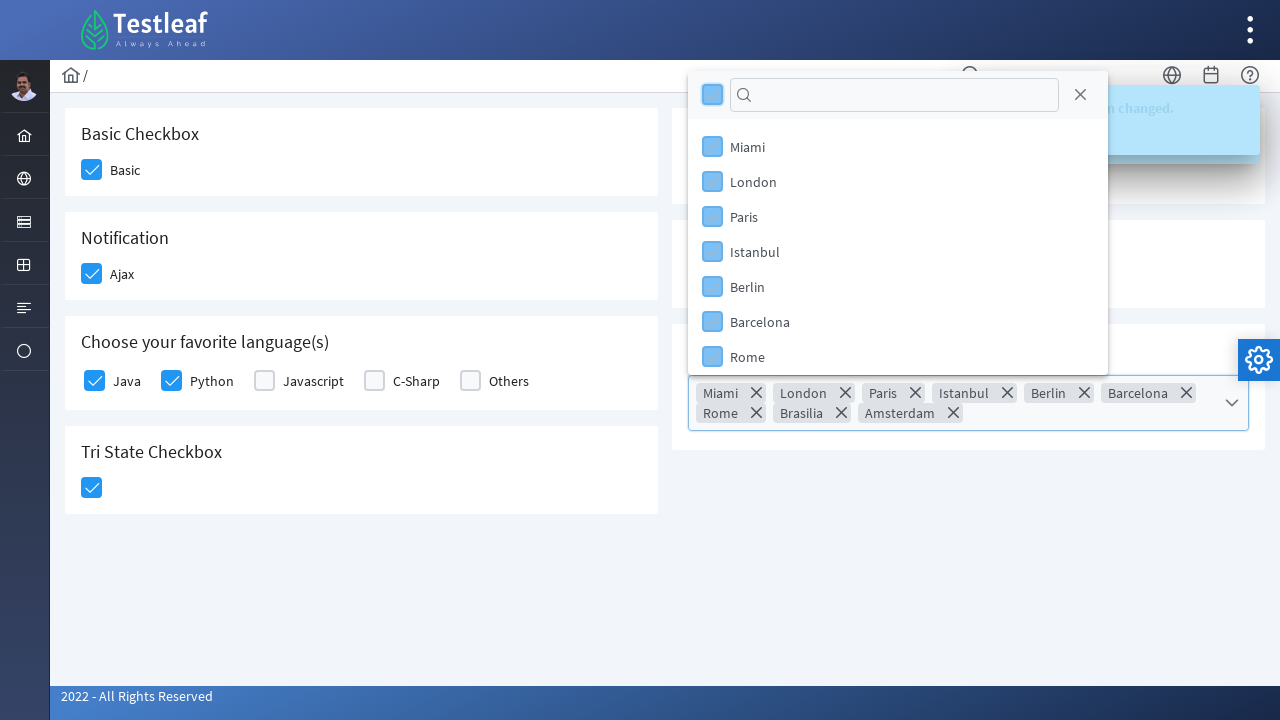

Waited 2 seconds for dropdown update
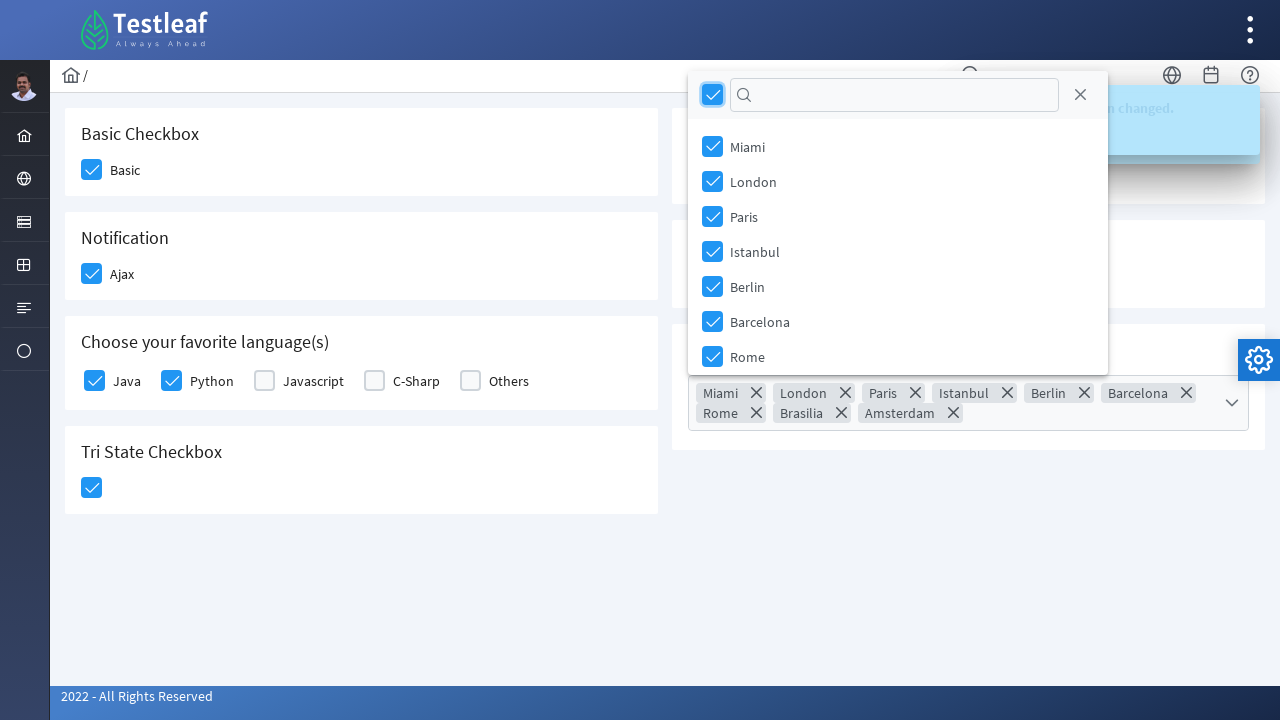

Closed the Cities dropdown at (1080, 95) on xpath=//span[@class='ui-icon ui-icon-circle-close']
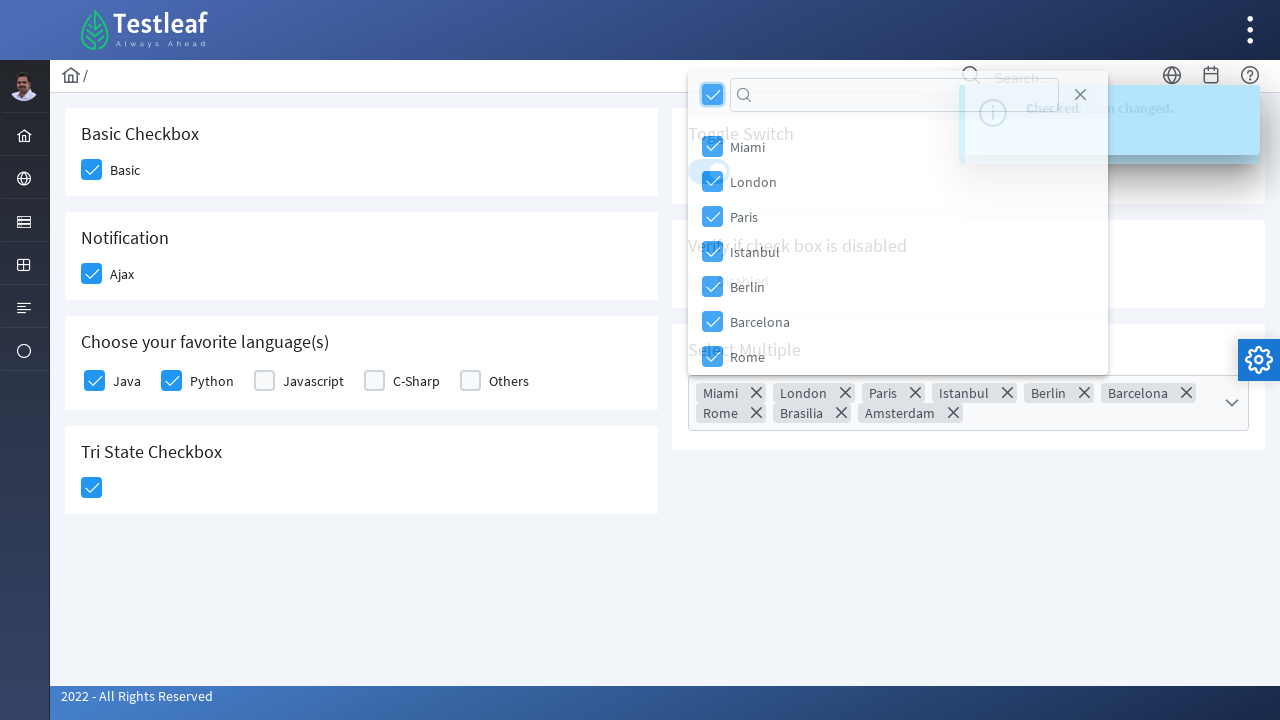

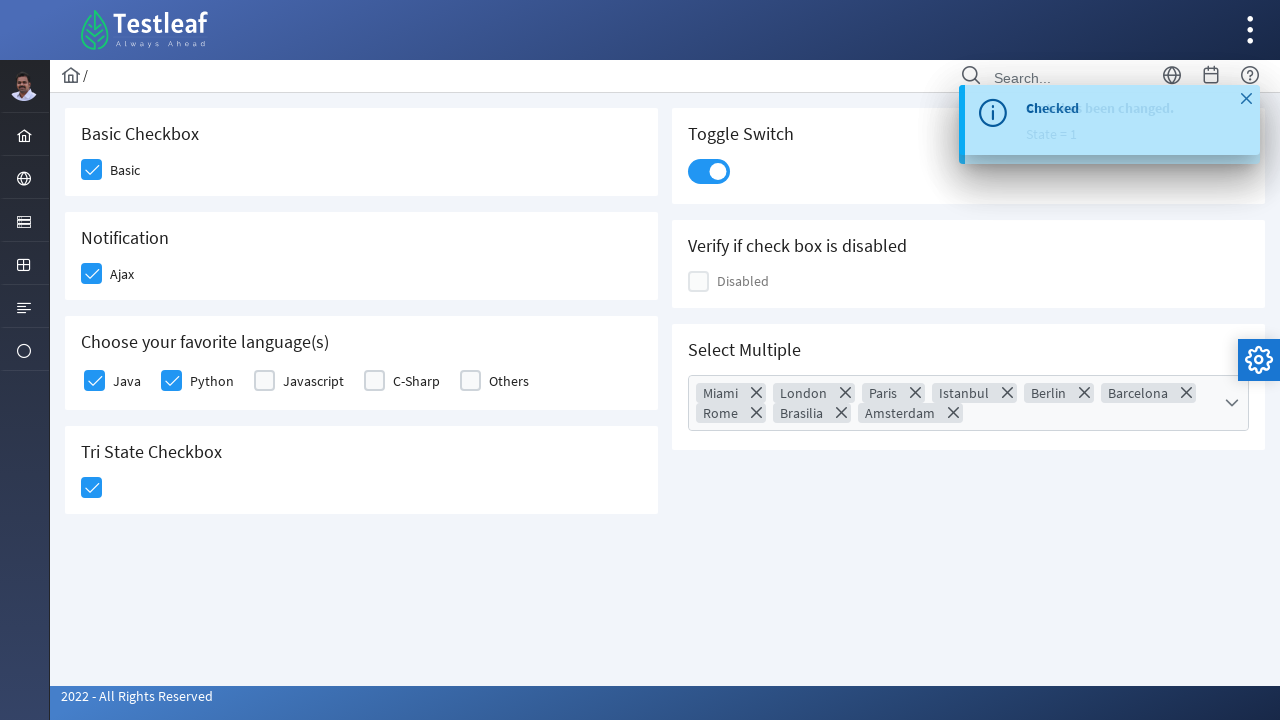